Tests table interaction on an automation practice page by locating a product table and verifying its structure including rows, headers, and specific row content.

Starting URL: https://rahulshettyacademy.com/AutomationPractice/

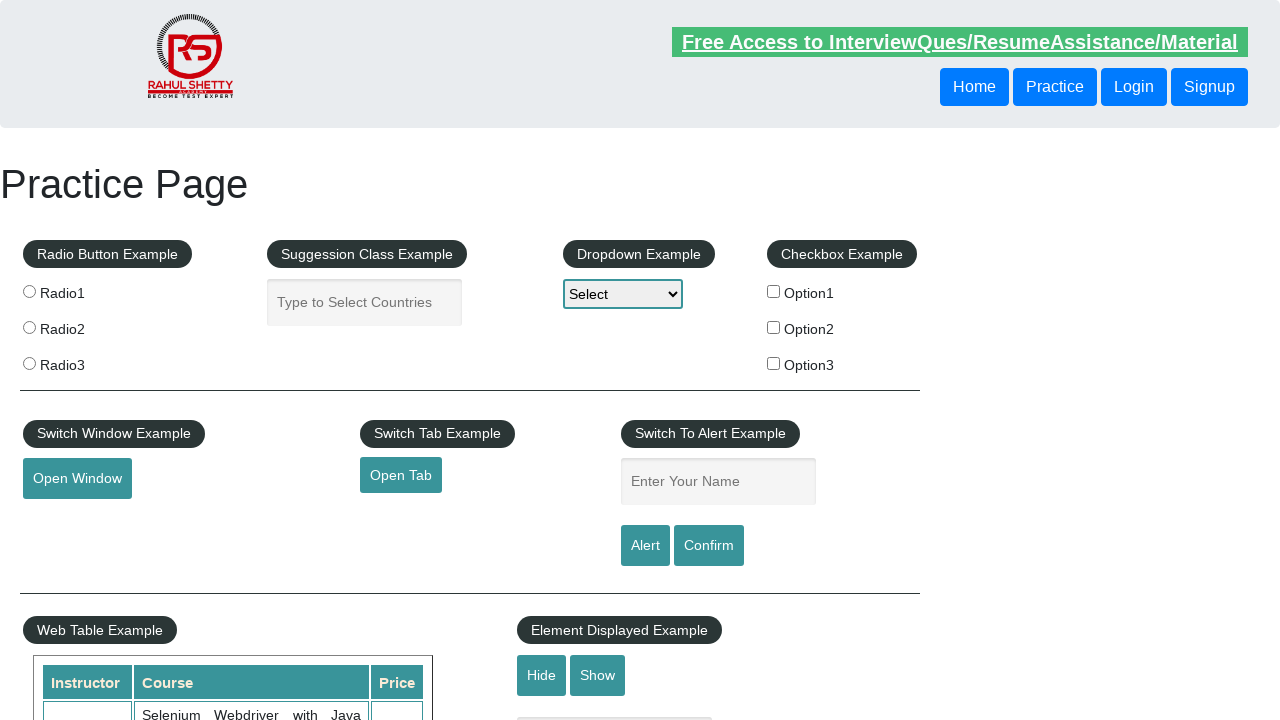

Waited for product table with id 'product' to be visible
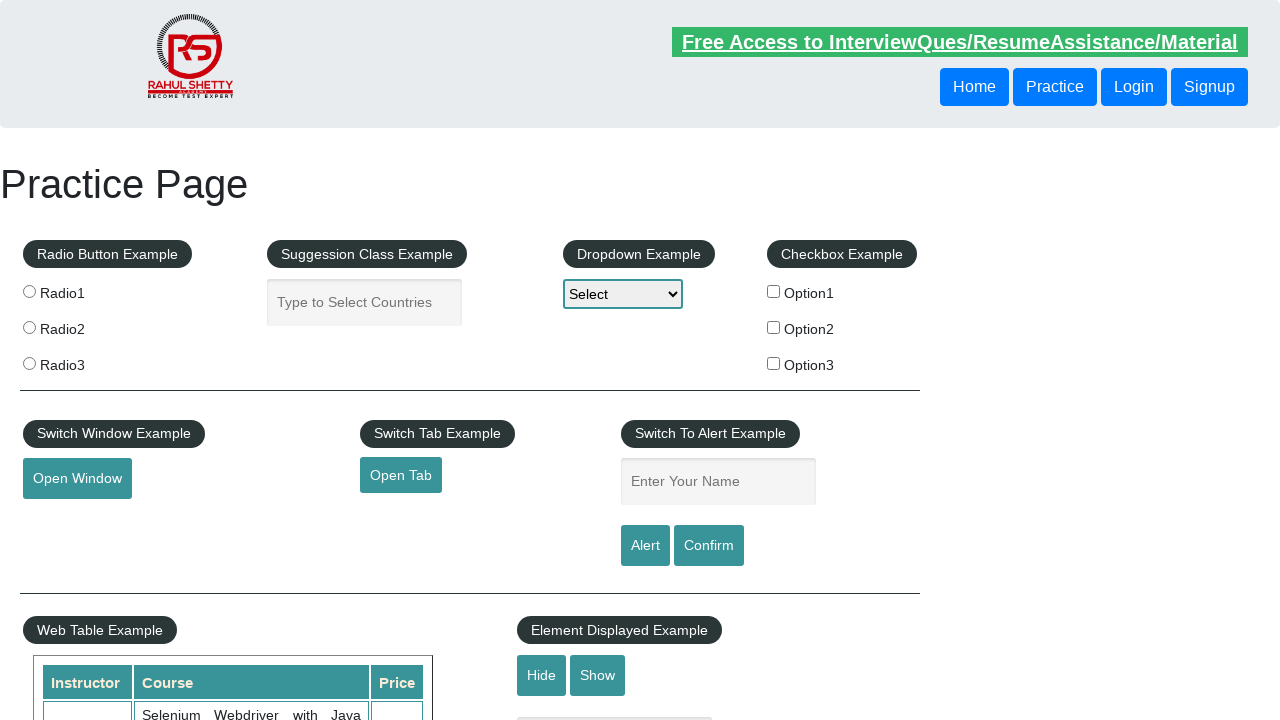

Located product table element
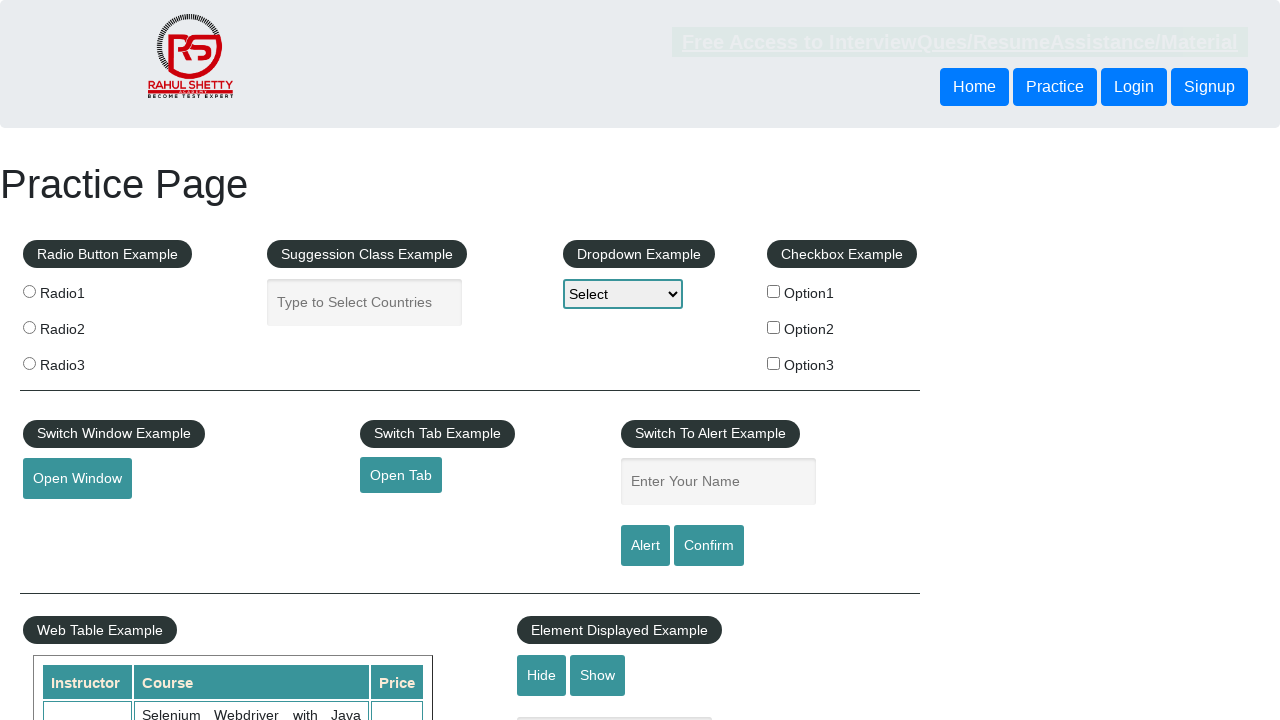

Counted total rows in table: 21
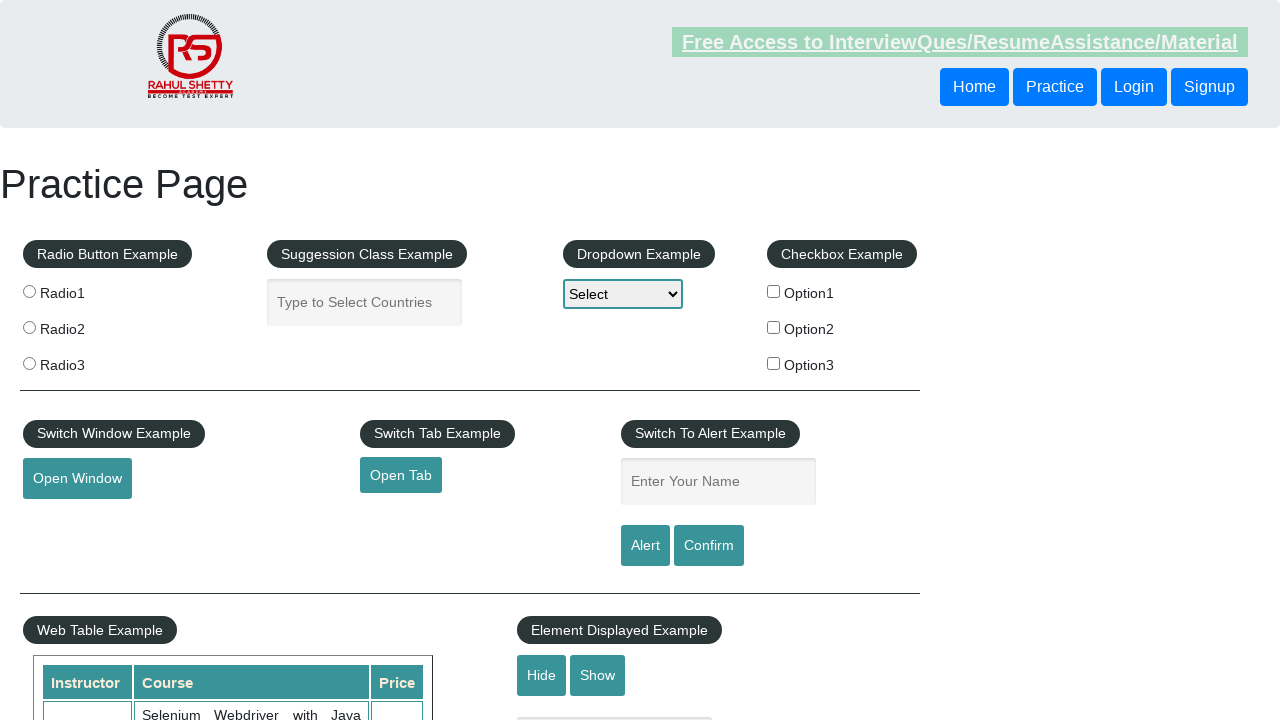

Counted total header columns in table: 7
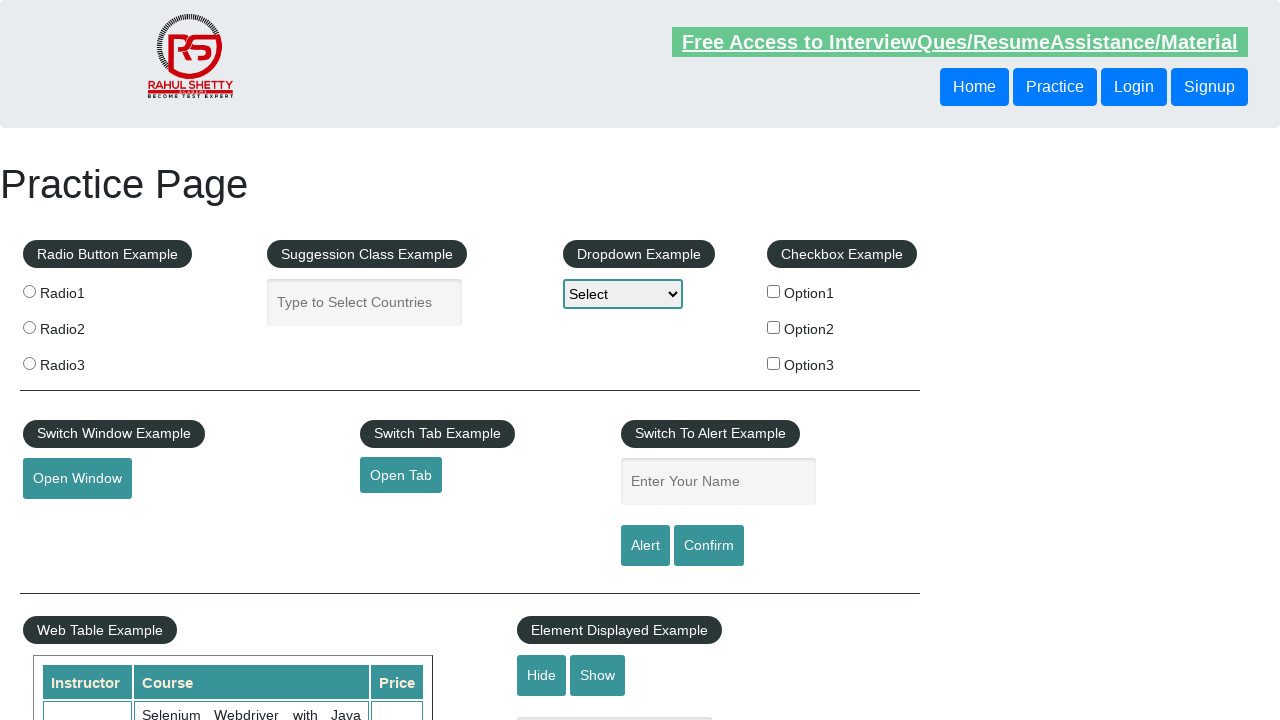

Retrieved text content from third row: 
                            Rahul Shetty
                            Learn SQL in Practical + Database Testing from Scratch
                            25
                        
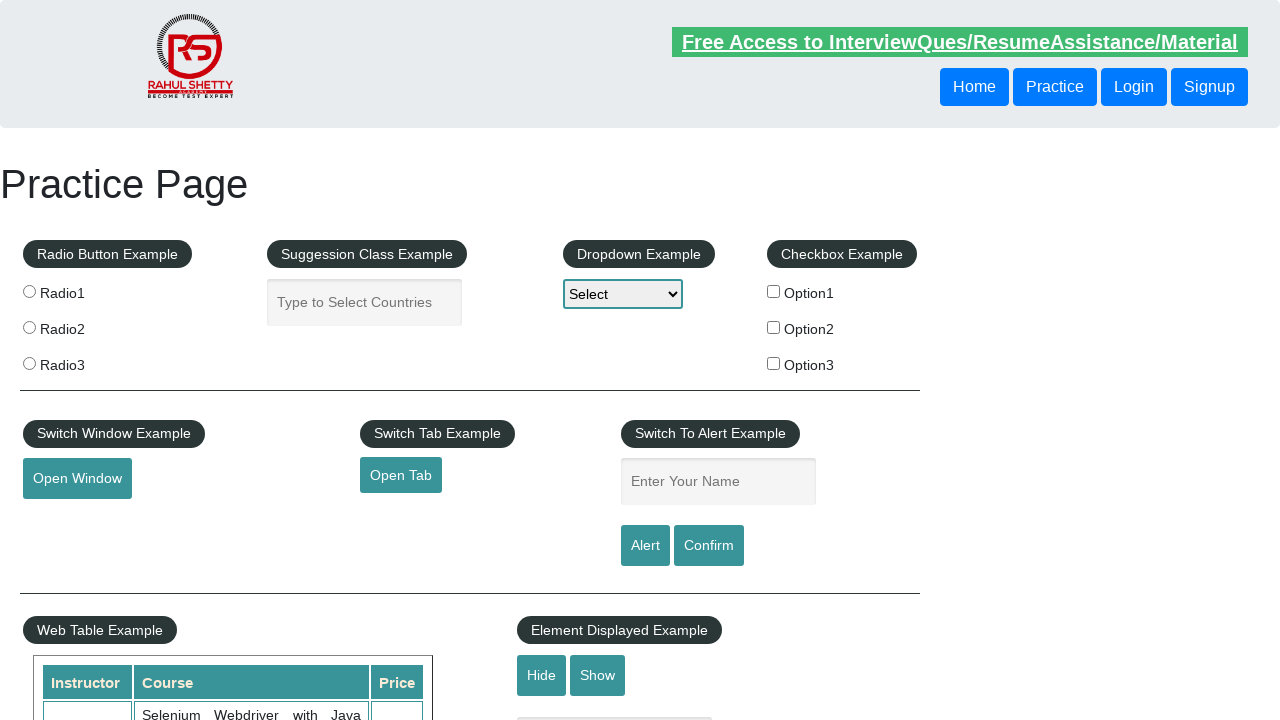

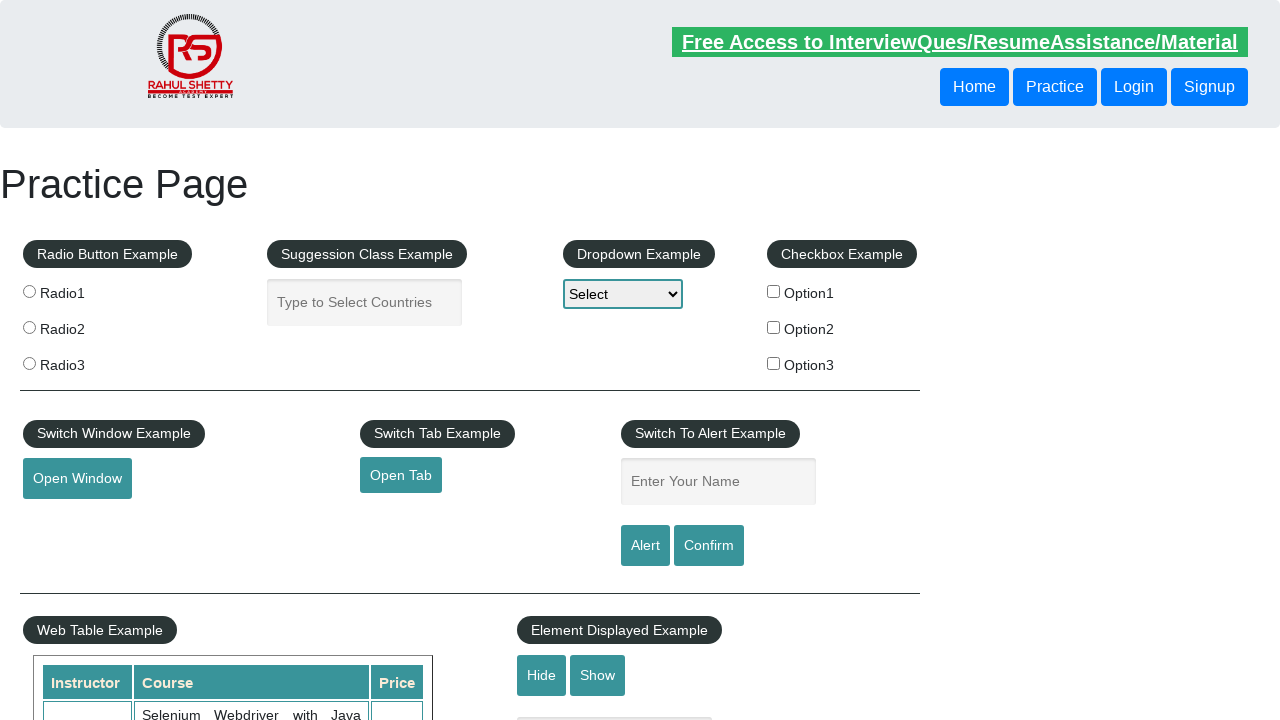